Tests adding specific grocery items (Cucumber, Brocolli, Beetroot) to the shopping cart on an e-commerce practice site by iterating through products, matching names, clicking "ADD TO CART" buttons, and then clicking the cart icon.

Starting URL: https://rahulshettyacademy.com/seleniumPractise/

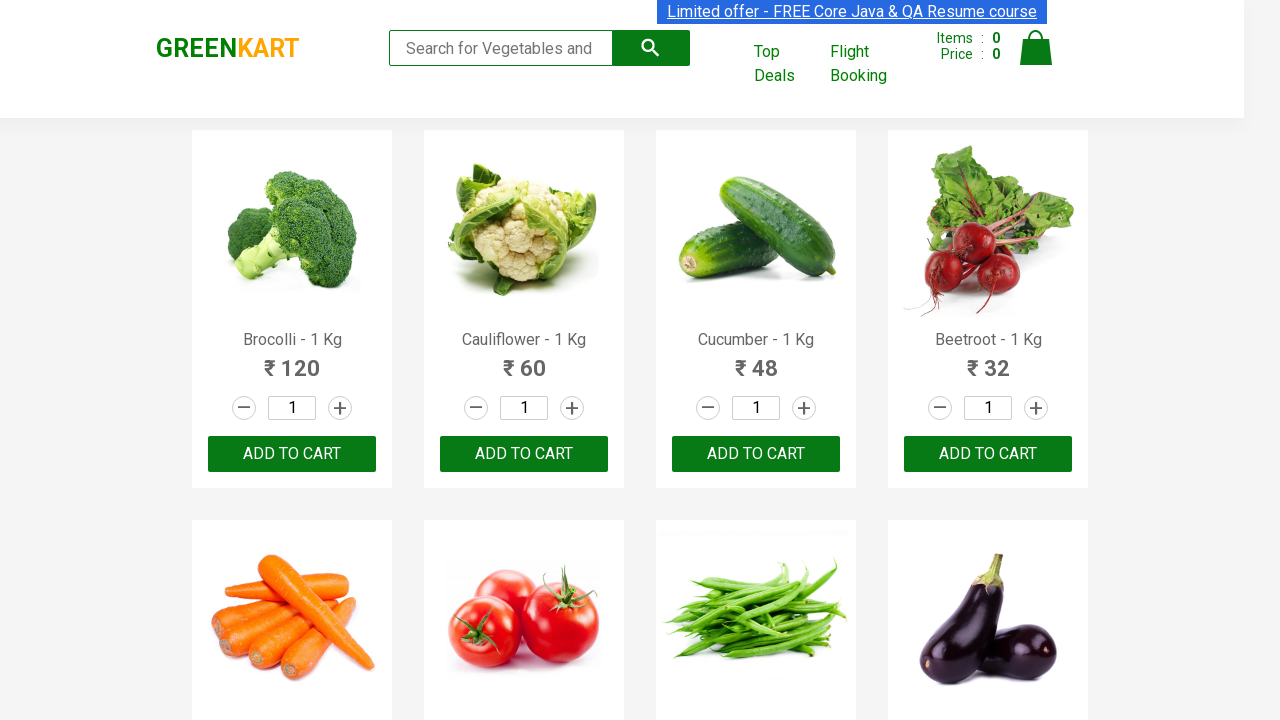

Waited for product names to load
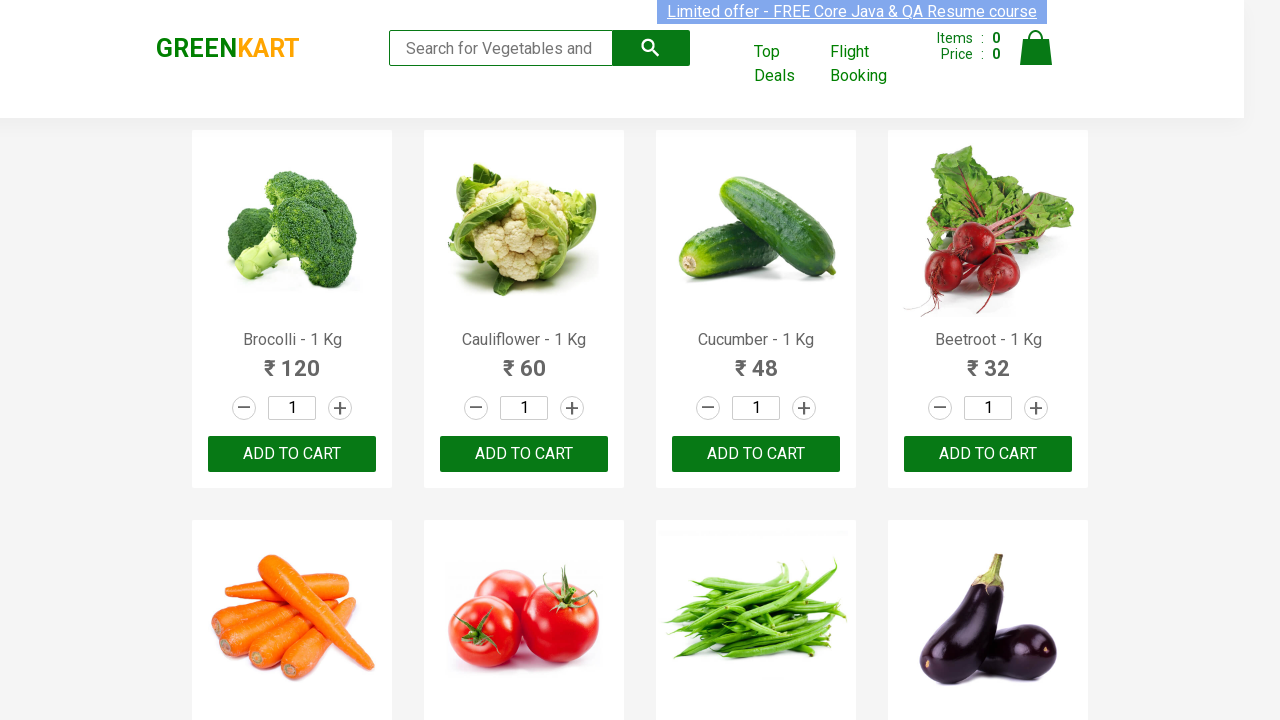

Retrieved all product elements from the page
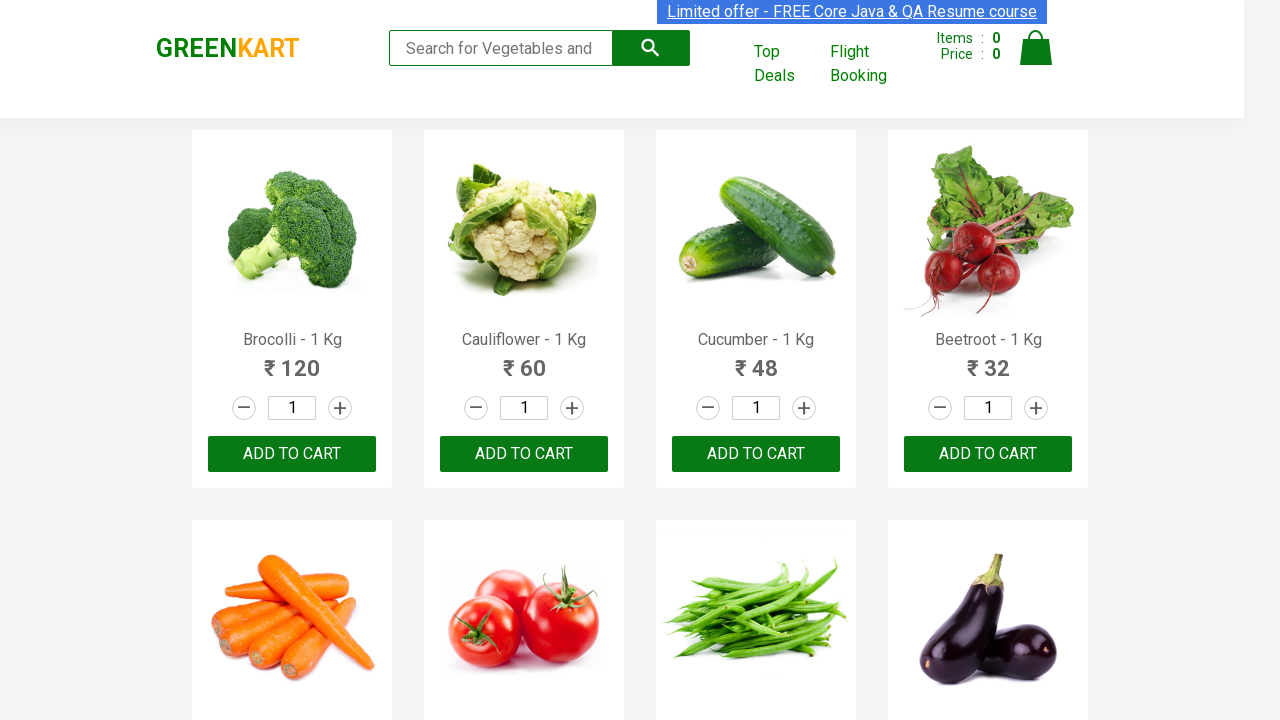

Clicked ADD TO CART button for Brocolli at (292, 454) on xpath=//button[text()='ADD TO CART'] >> nth=0
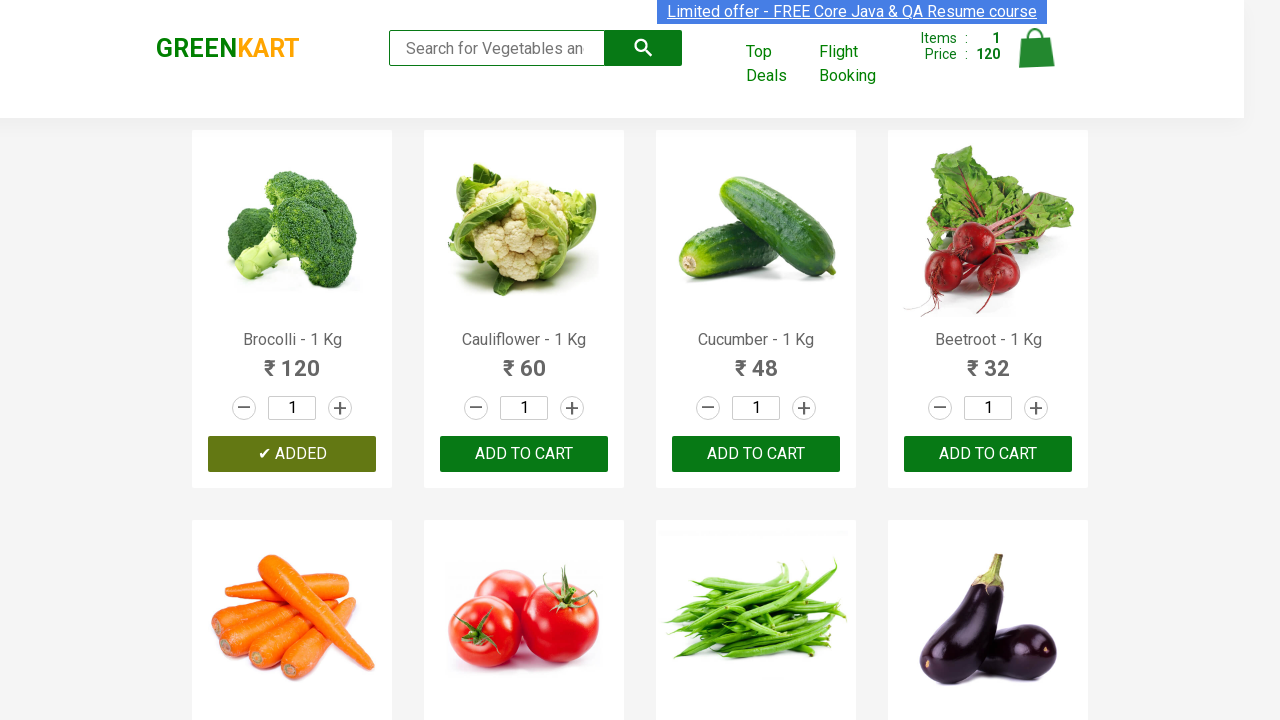

Clicked ADD TO CART button for Cucumber at (988, 454) on xpath=//button[text()='ADD TO CART'] >> nth=2
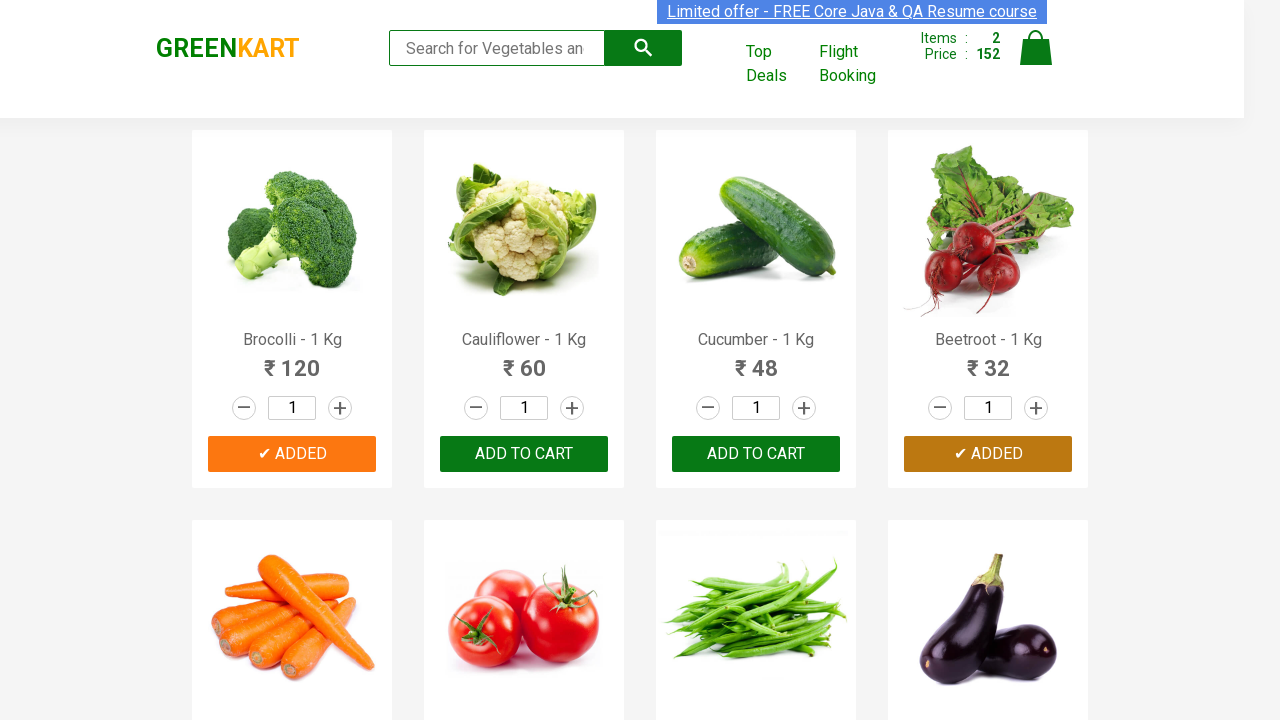

Clicked ADD TO CART button for Beetroot at (524, 360) on xpath=//button[text()='ADD TO CART'] >> nth=3
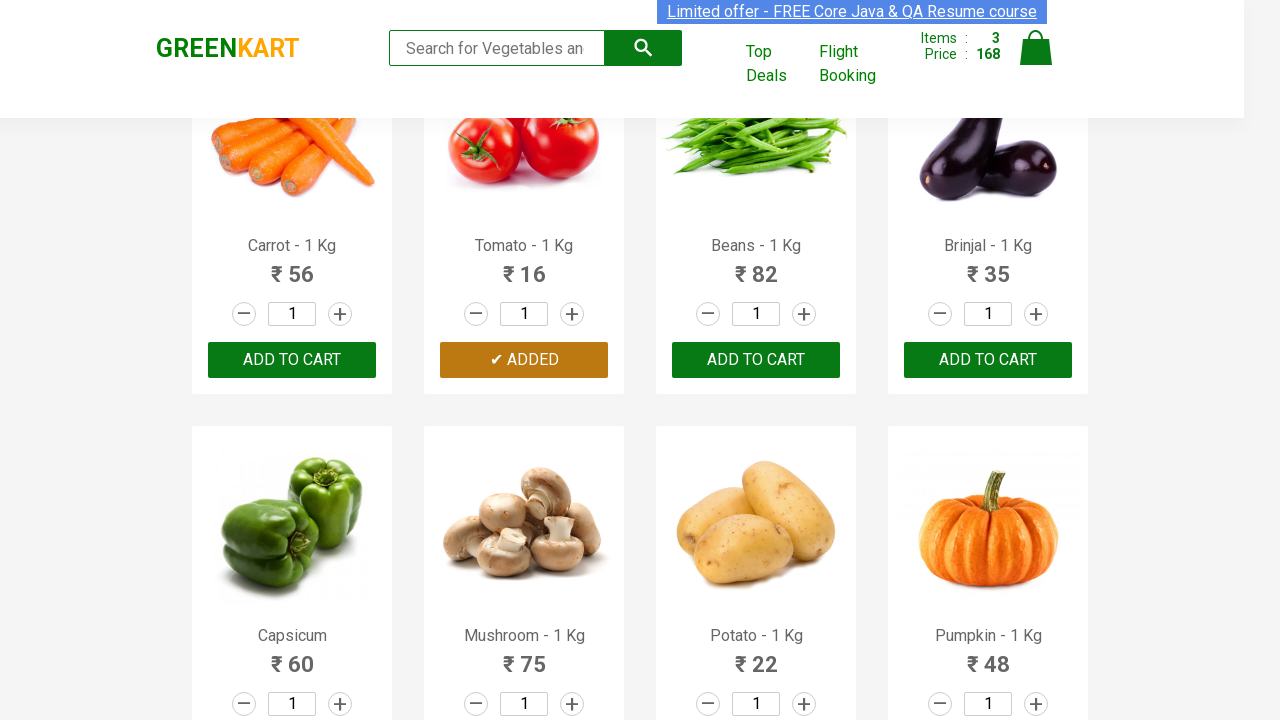

Clicked the cart icon to view shopping cart at (1036, 48) on img[alt='Cart']
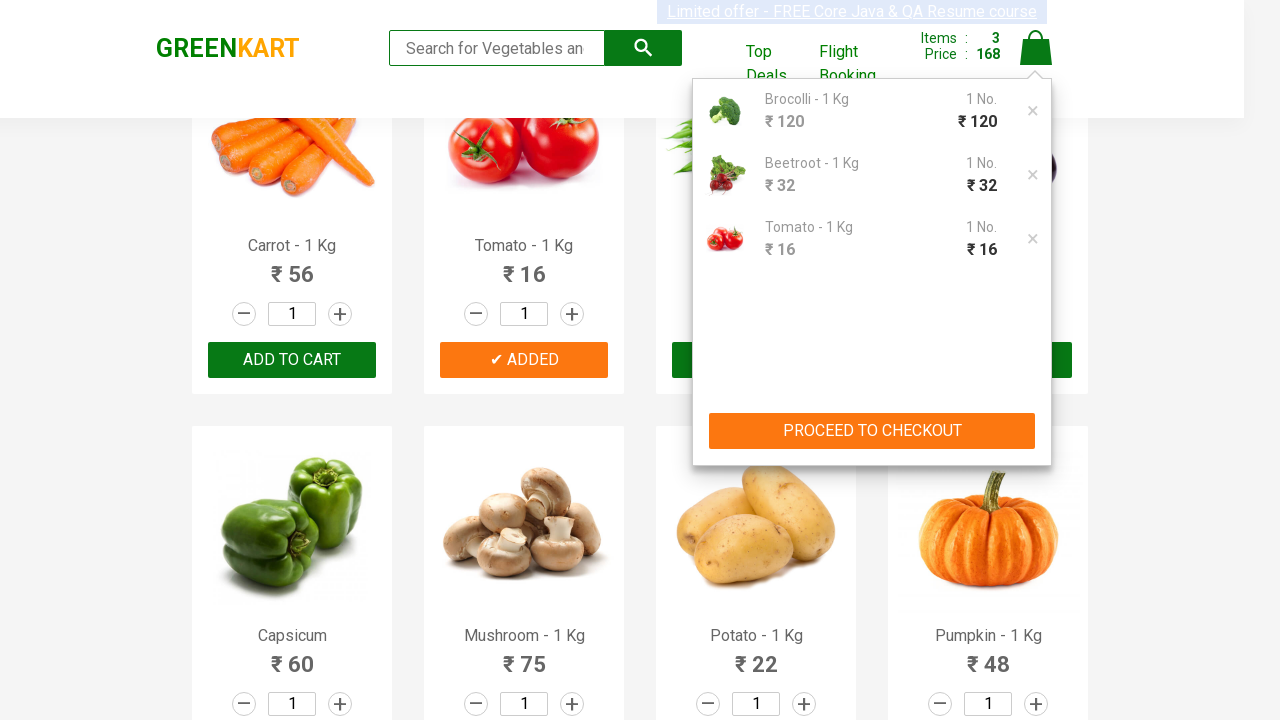

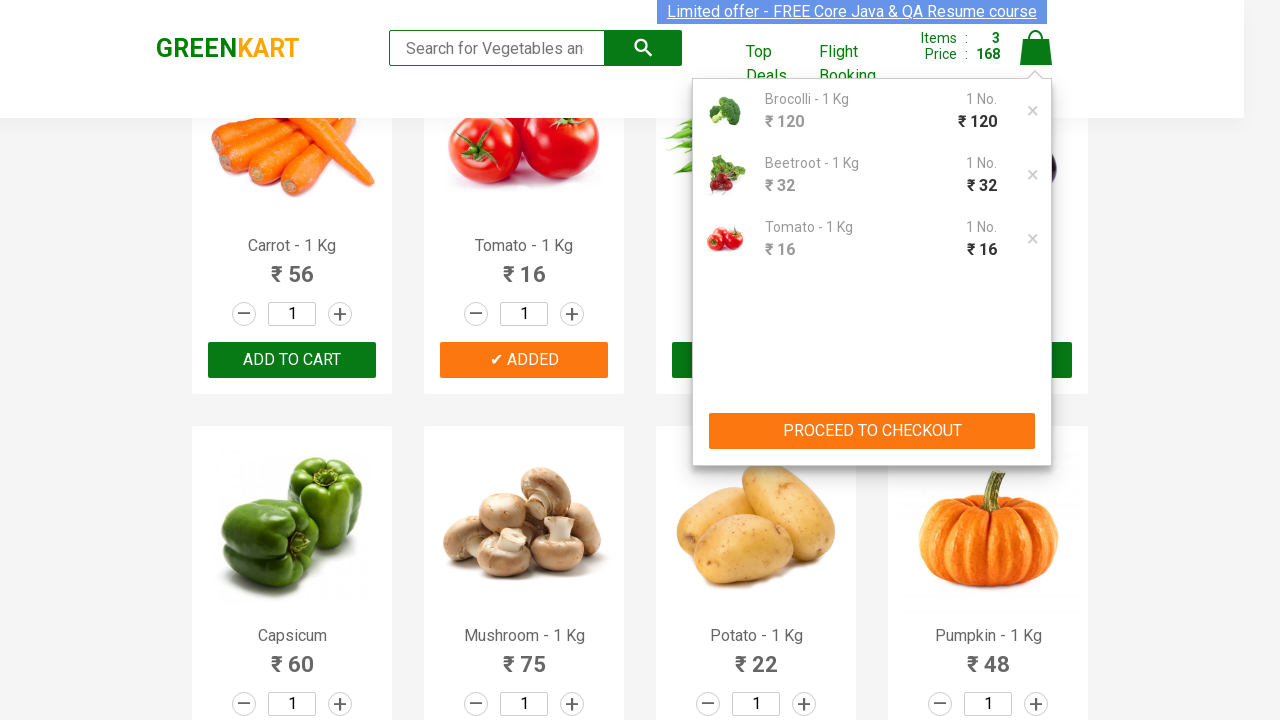